Tests right-click (context click) functionality by right-clicking a button and verifying the success message appears

Starting URL: https://demoqa.com/buttons

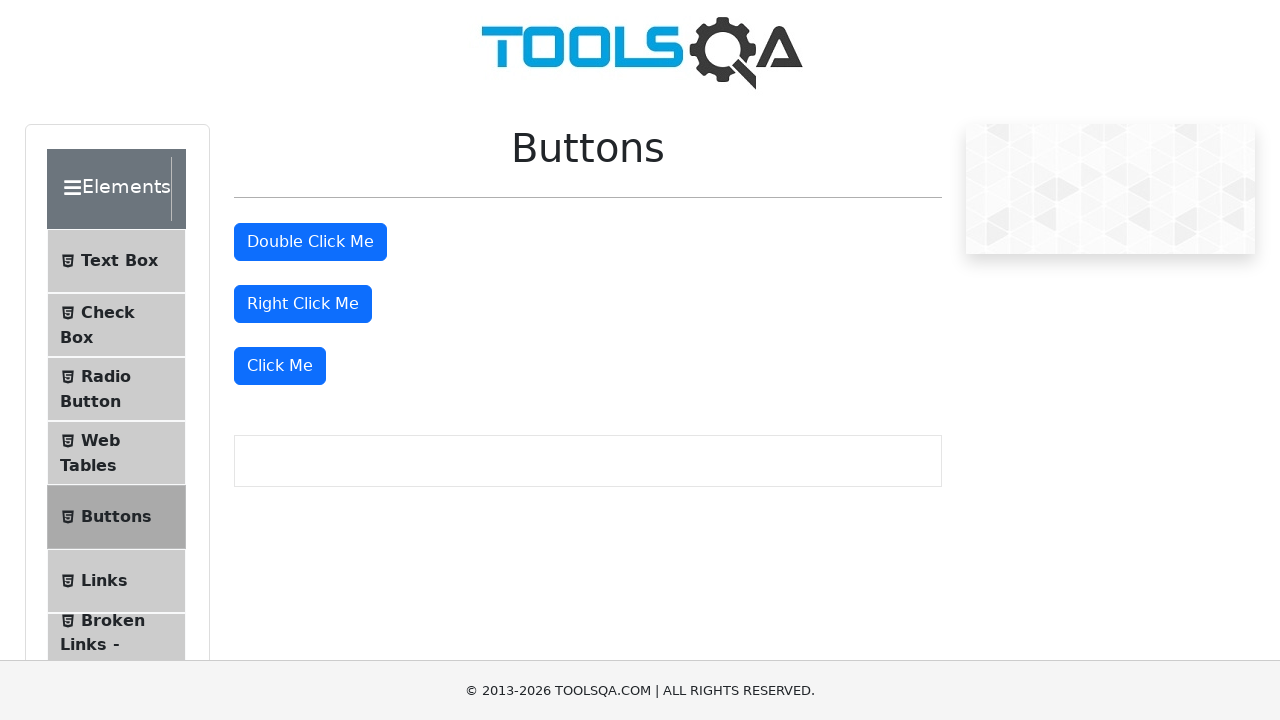

Navigated to https://demoqa.com/buttons
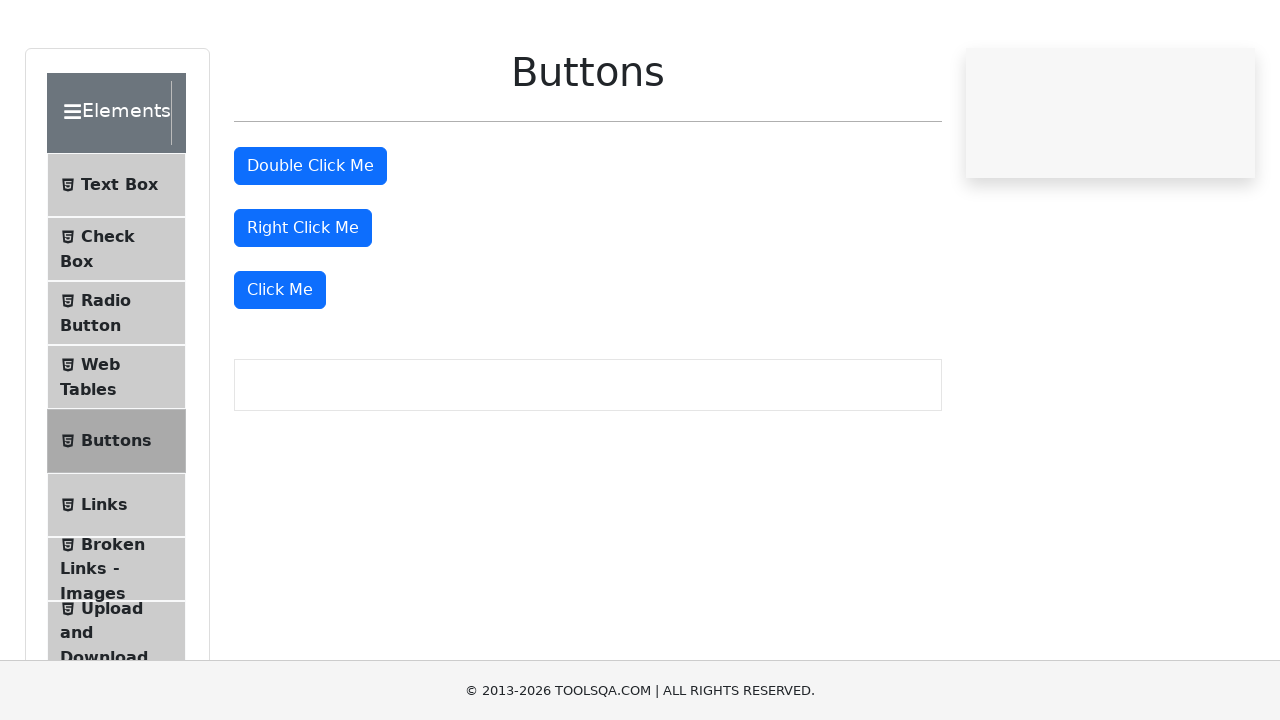

Right-clicked the right click button at (303, 304) on #rightClickBtn
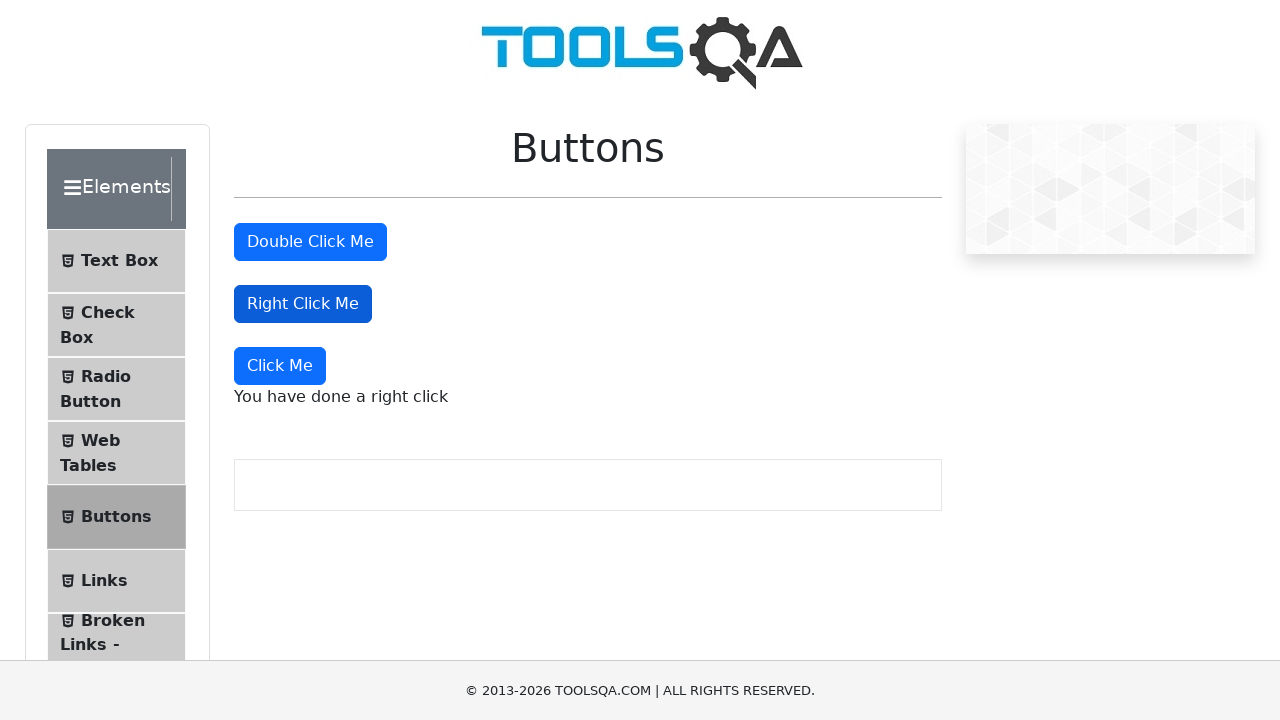

Right-click message element became visible
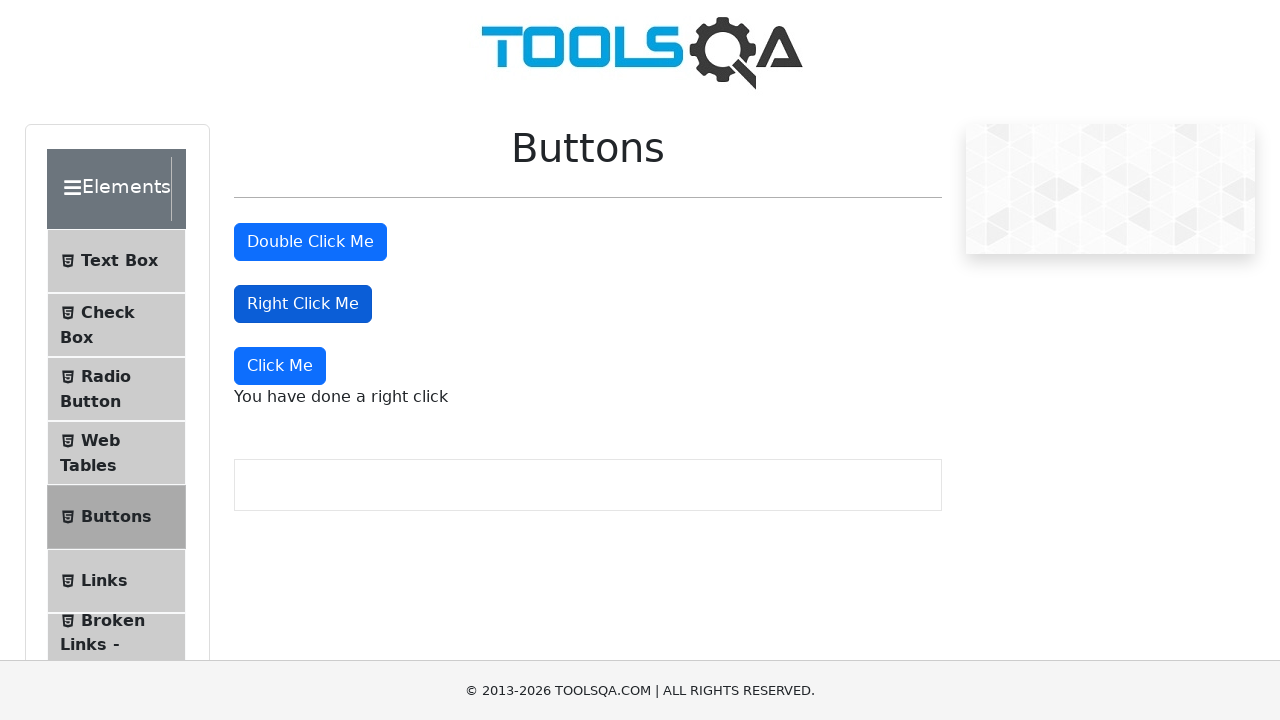

Located the right-click message element
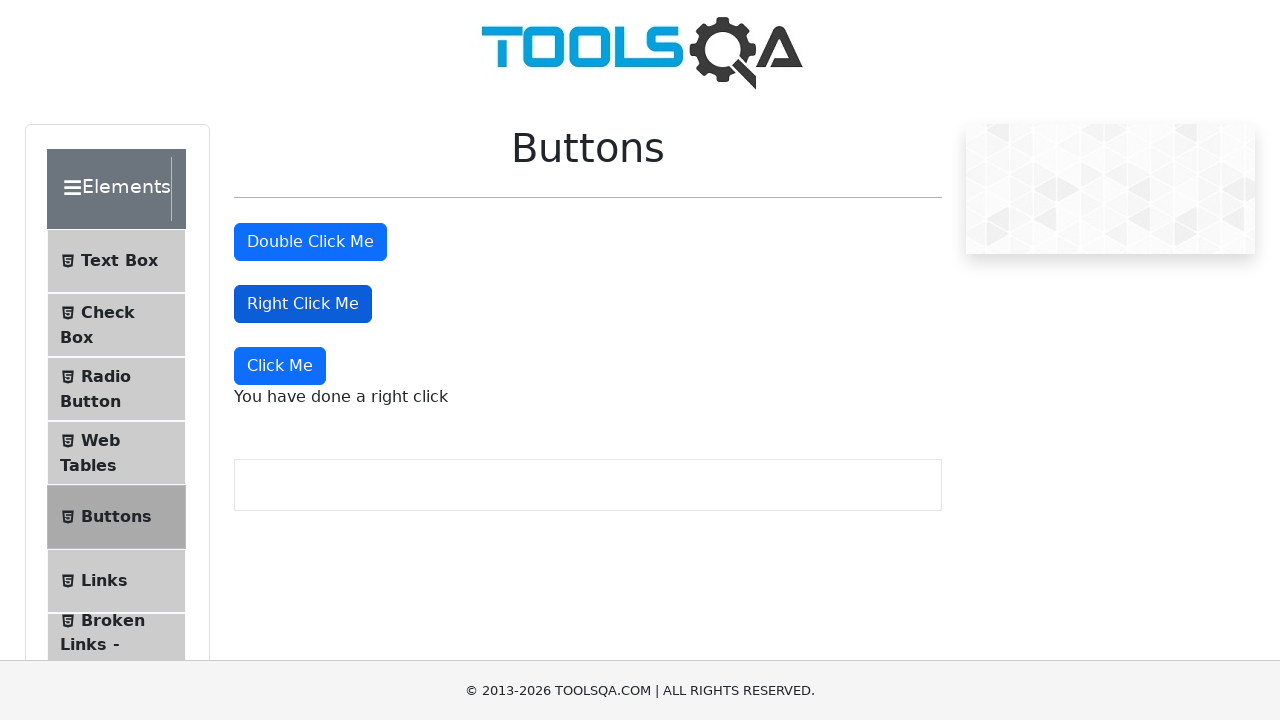

Verified success message: 'You have done a right click'
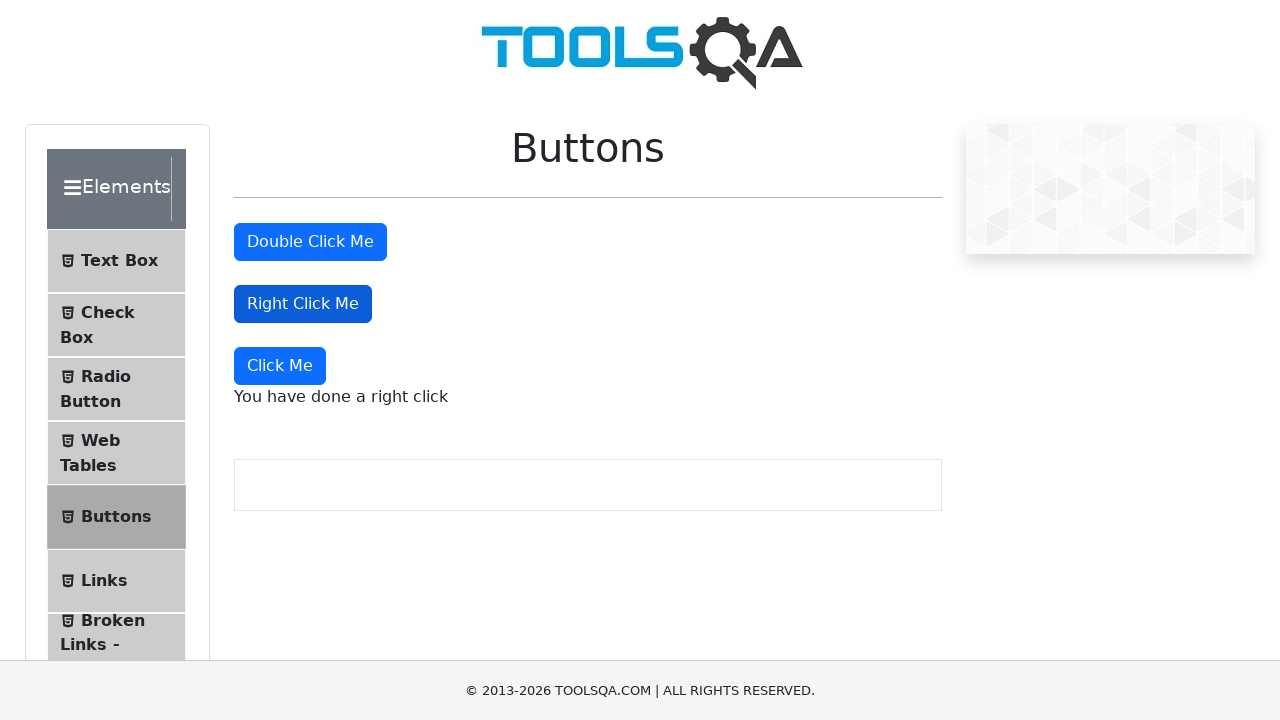

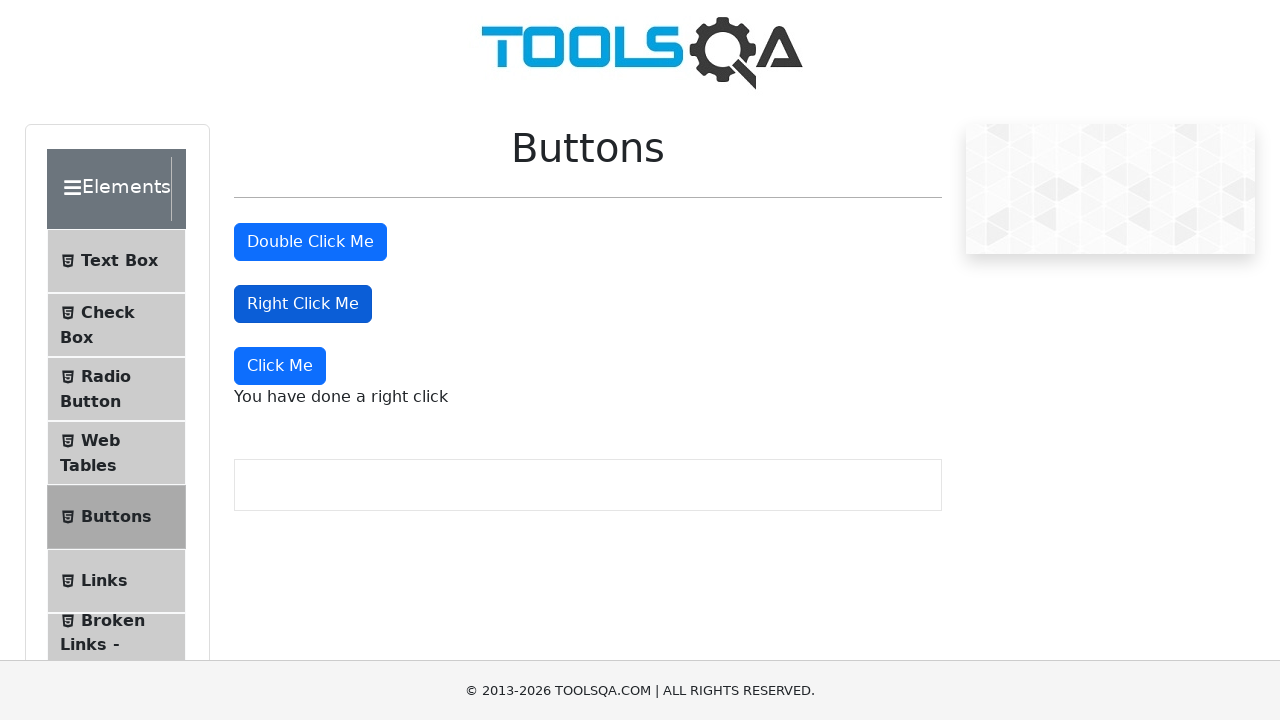